Tests window handling functionality by opening a new window, filling a form field in the new window, closing it, and then filling a field in the original window

Starting URL: https://www.hyrtutorials.com/p/window-handles-practice.html

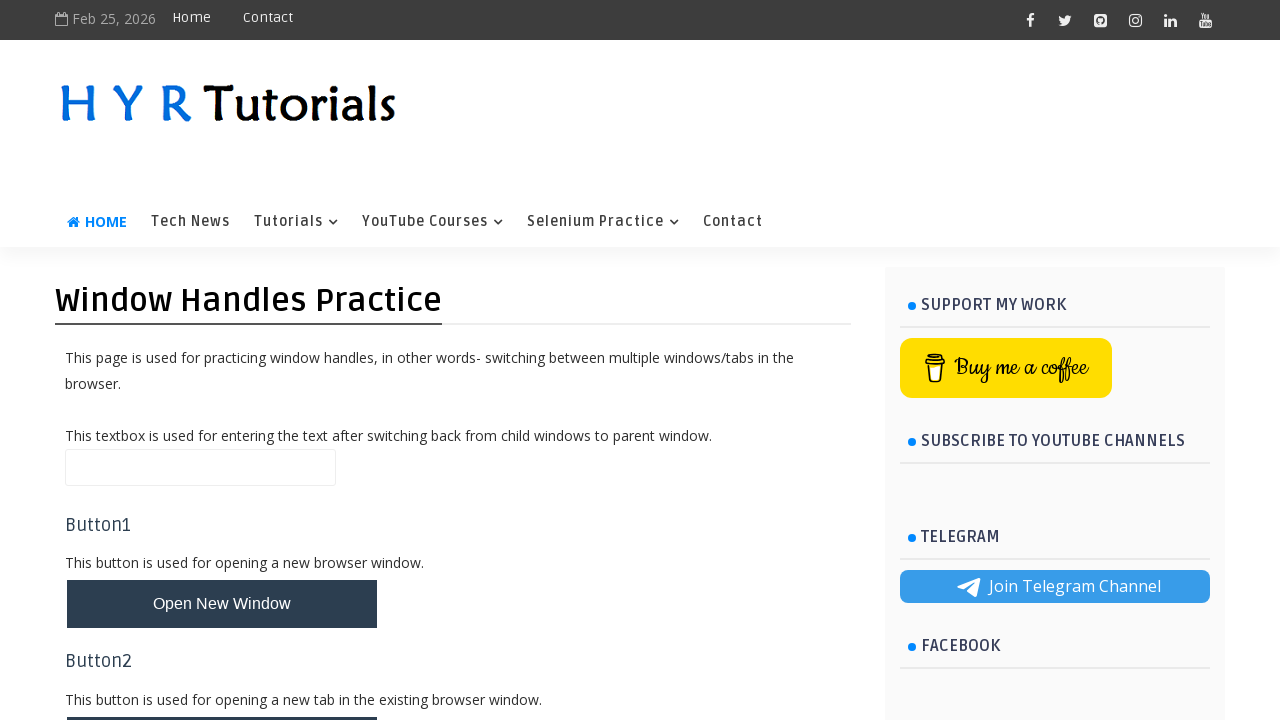

Clicked button to open new window at (222, 604) on #newWindowBtn
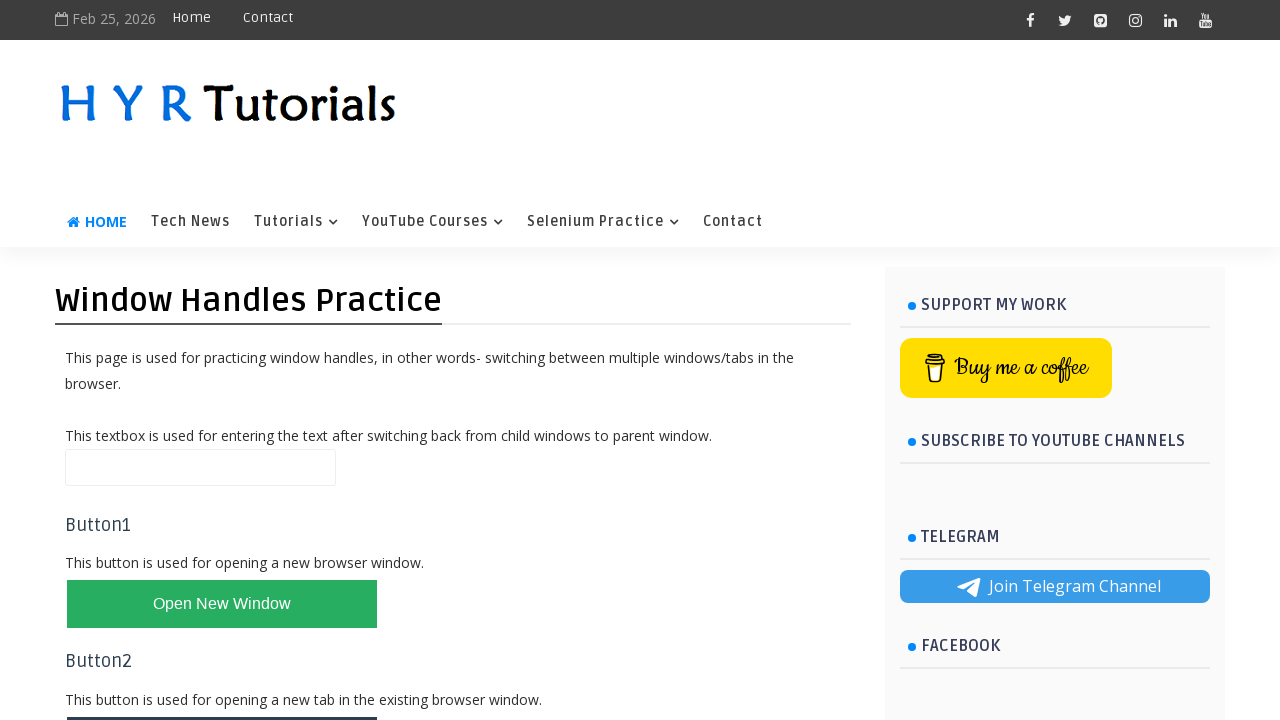

New window opened and captured
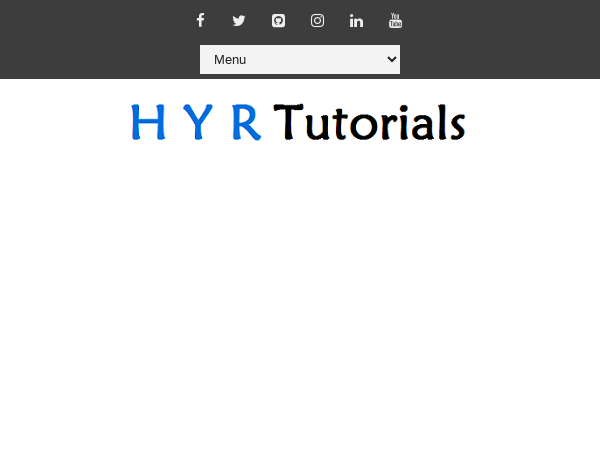

Filled firstName field in new window with 'Neeli Ganesh Kumar' on #firstName
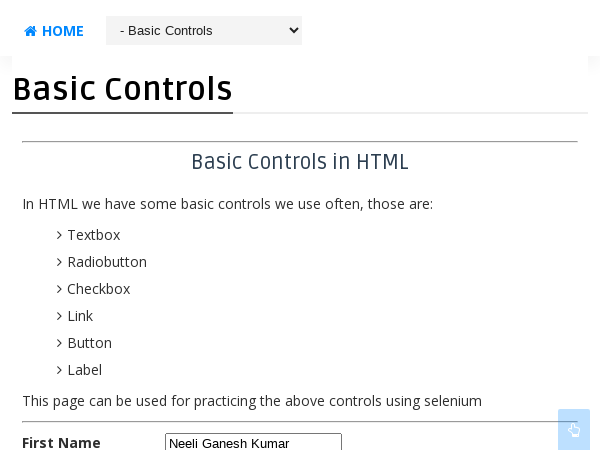

Closed the new window
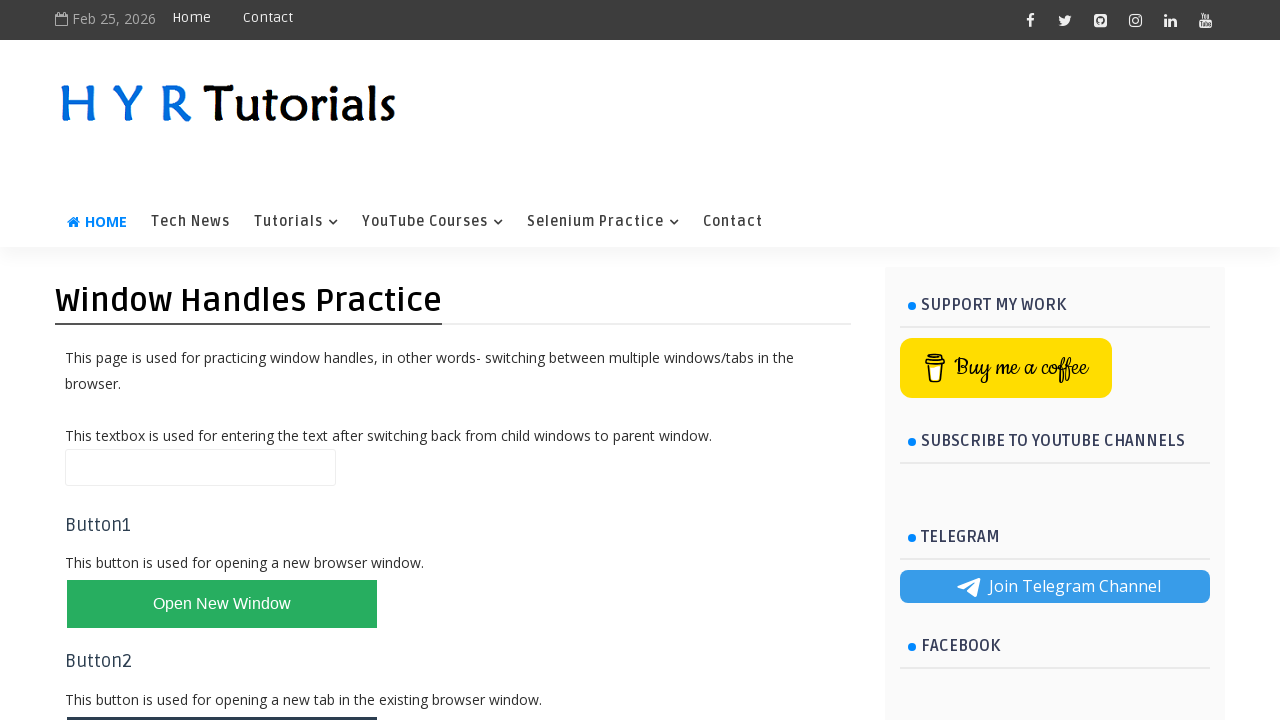

Filled name field in original window with 'Ganesh Tested' on #name
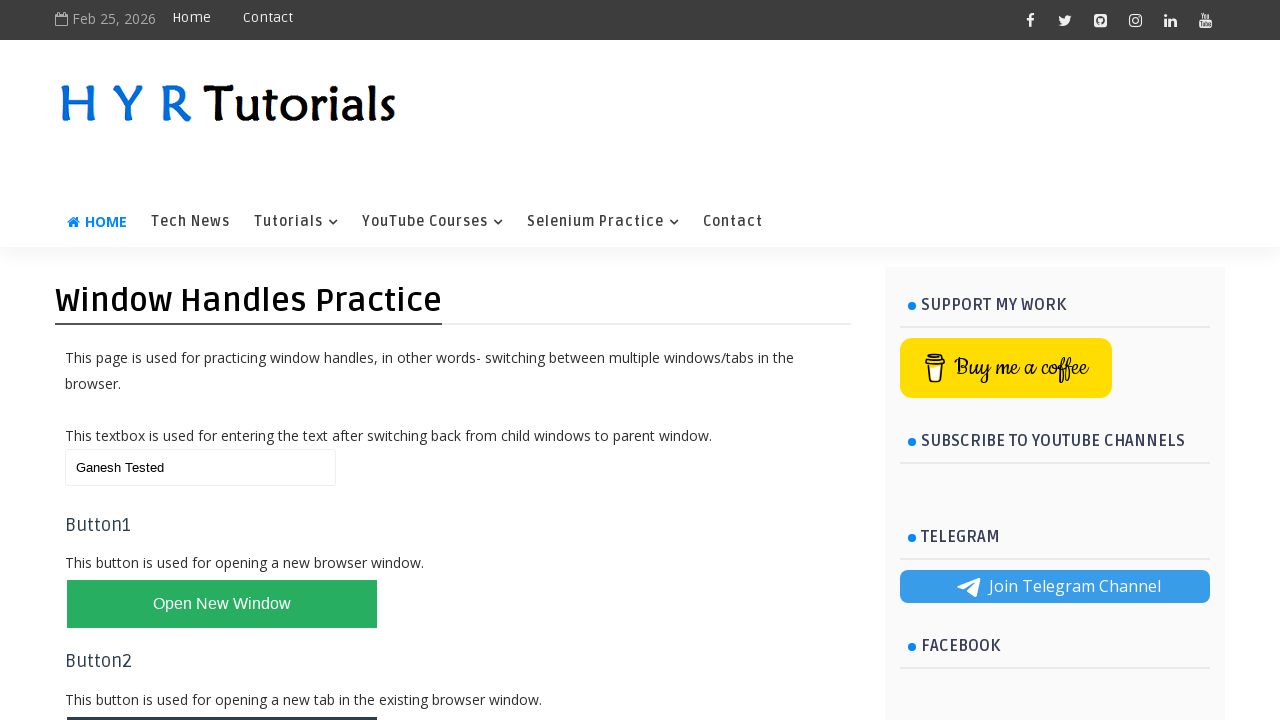

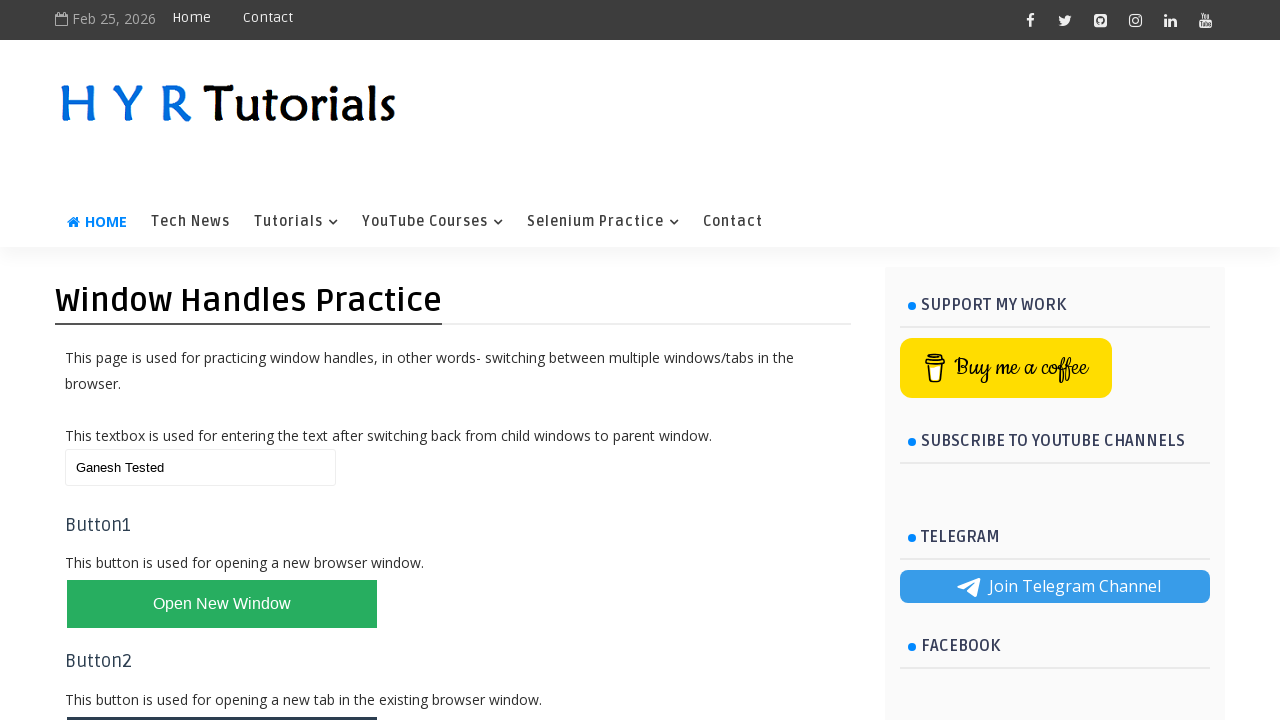